Navigates to the ProtoCommerce demo site and verifies the page loads successfully (originally a skipped test)

Starting URL: https://qaclickacademy.github.io/protocommerce/

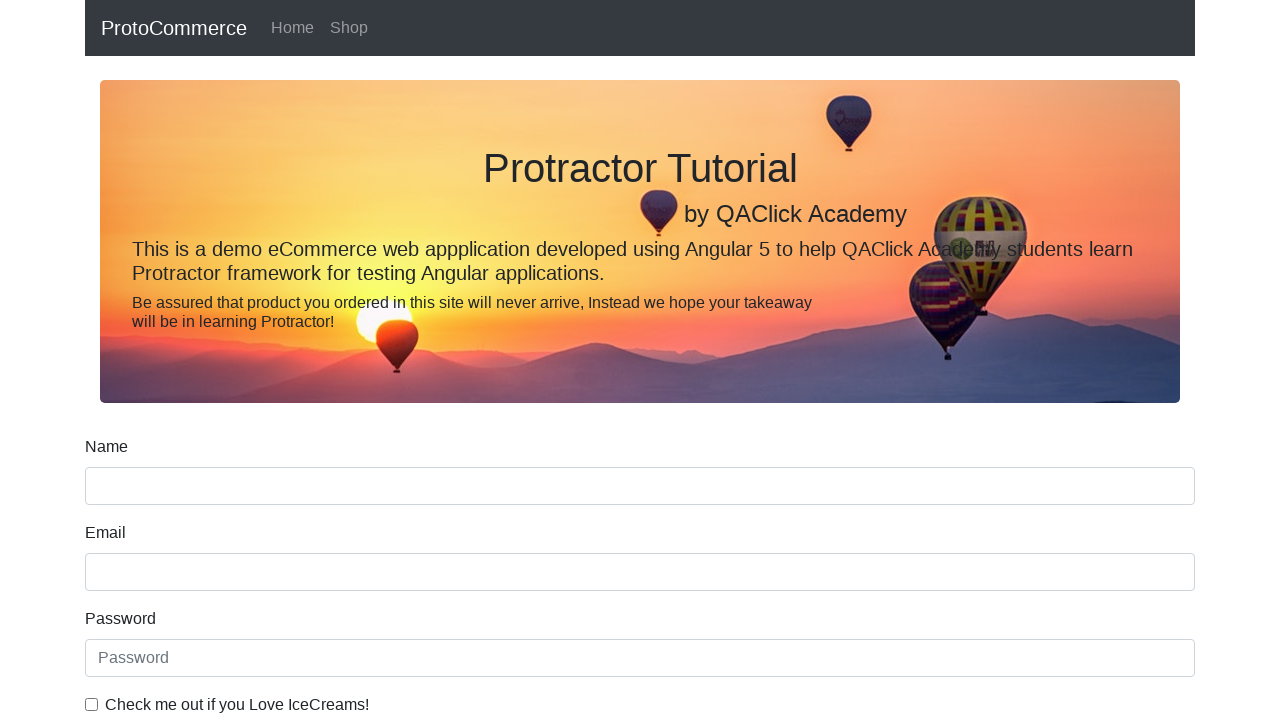

Navigated to ProtoCommerce demo site
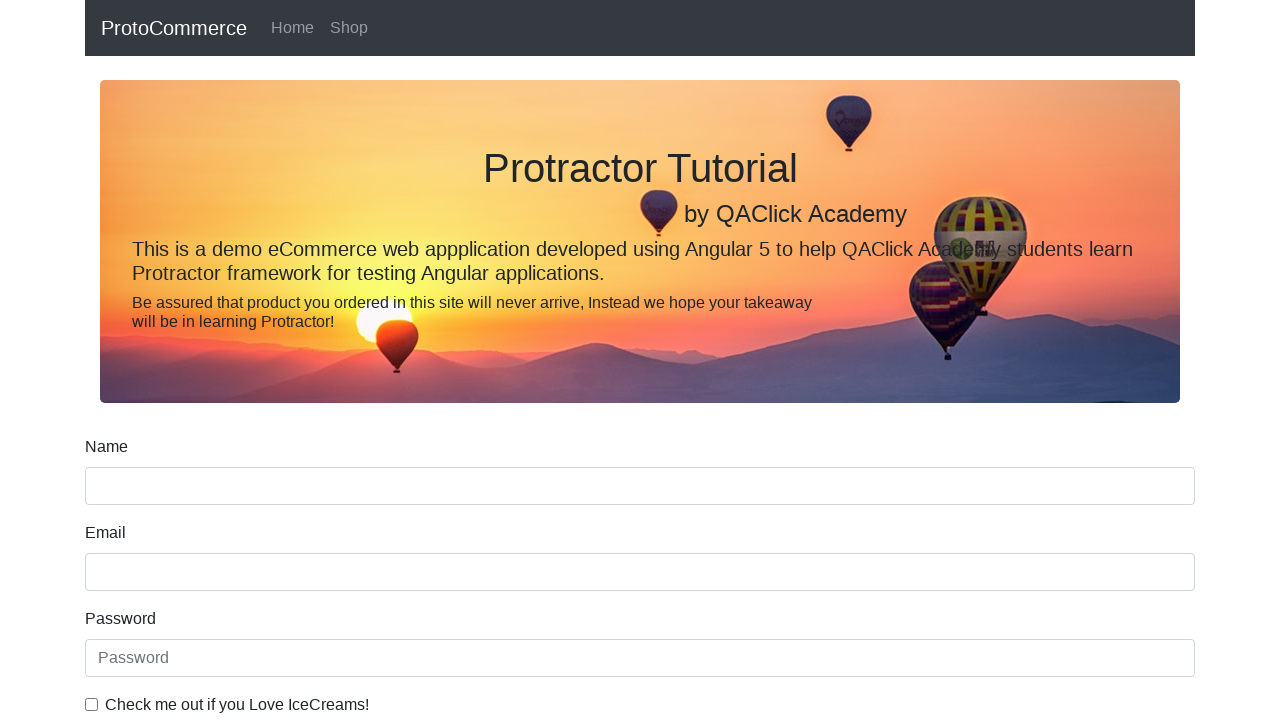

Page DOM content loaded successfully
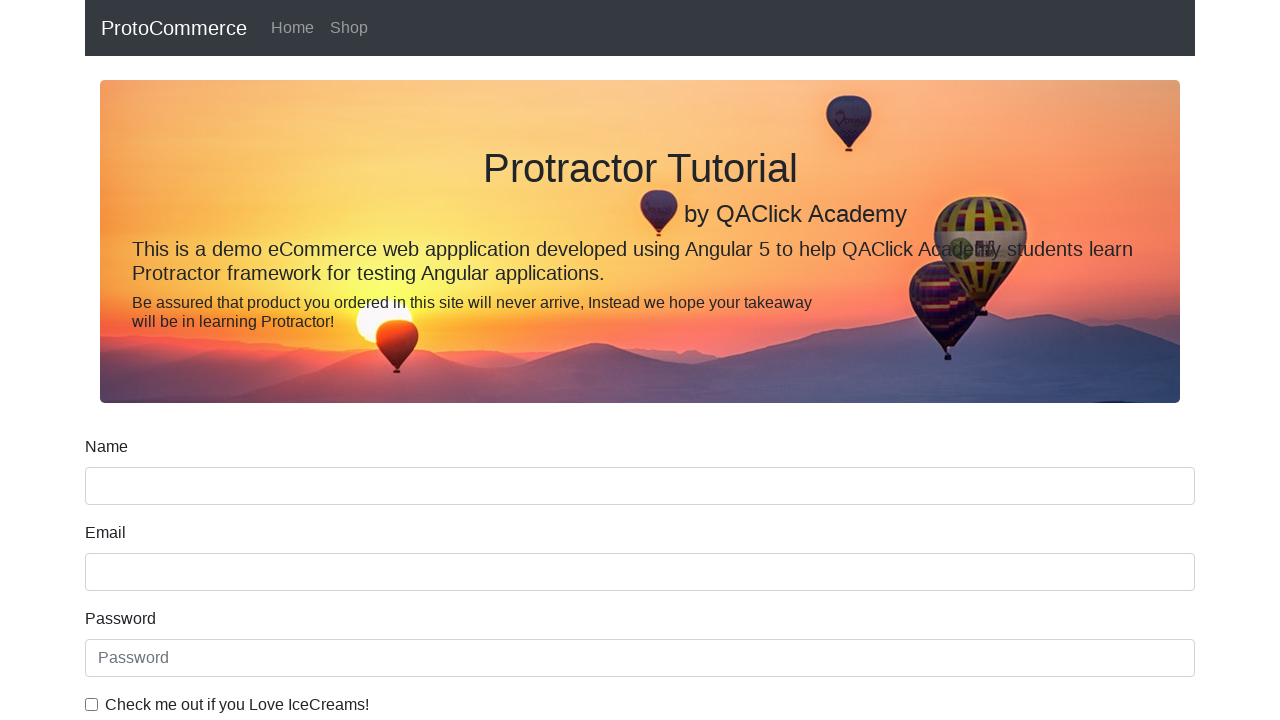

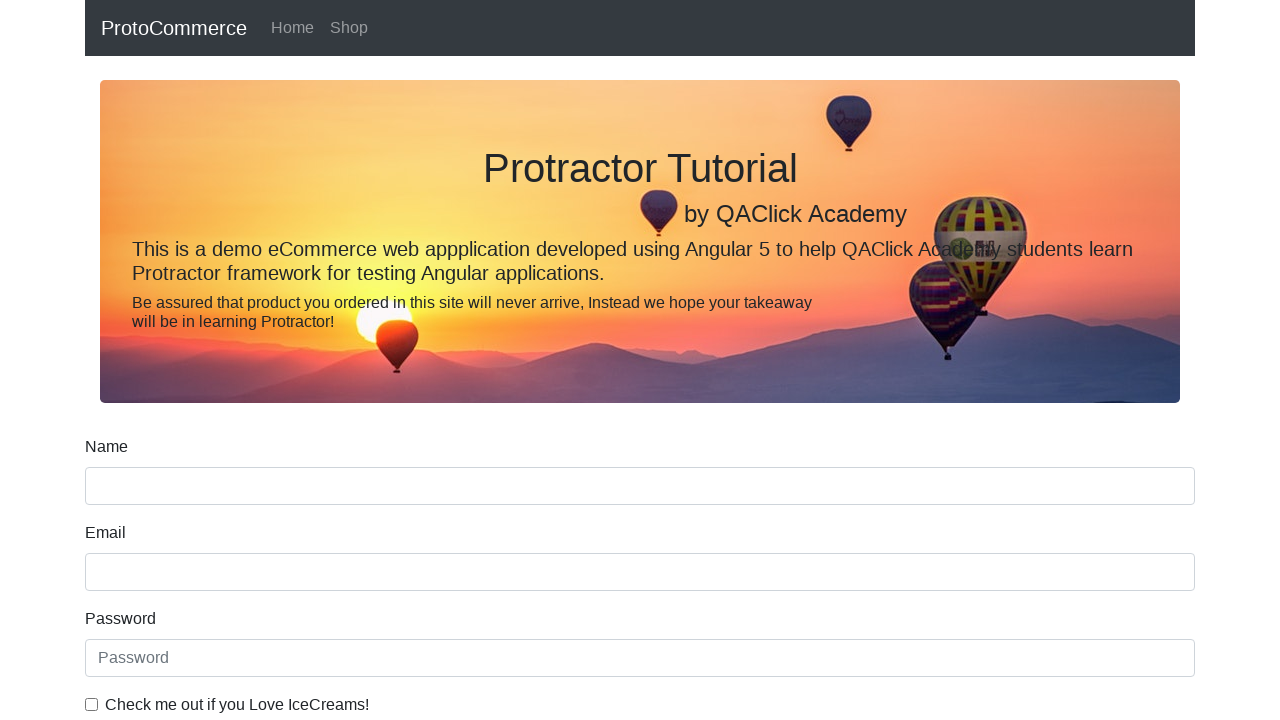